Tests DOM element location and interaction on a Beijing time website by verifying container elements, checking class attributes, locating navigation items, clicking on a nav item, and locating a form element.

Starting URL: http://www.beijing-time.org/

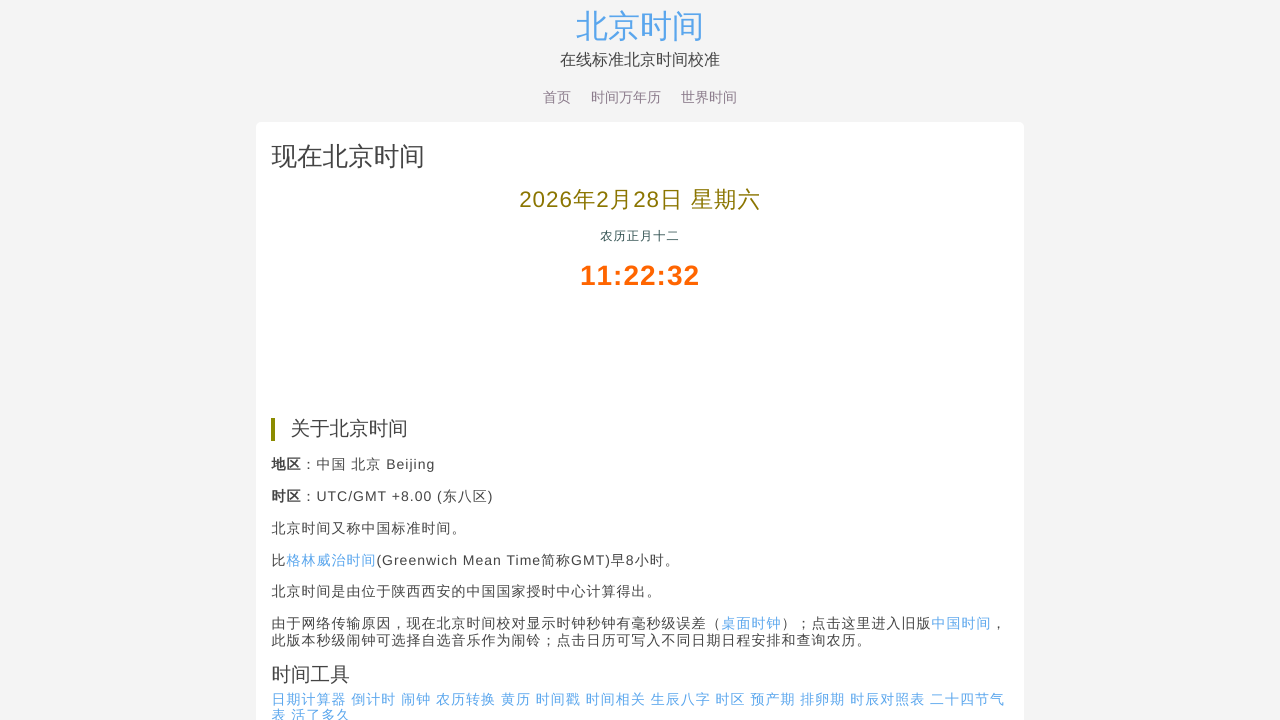

Waited for container element to load
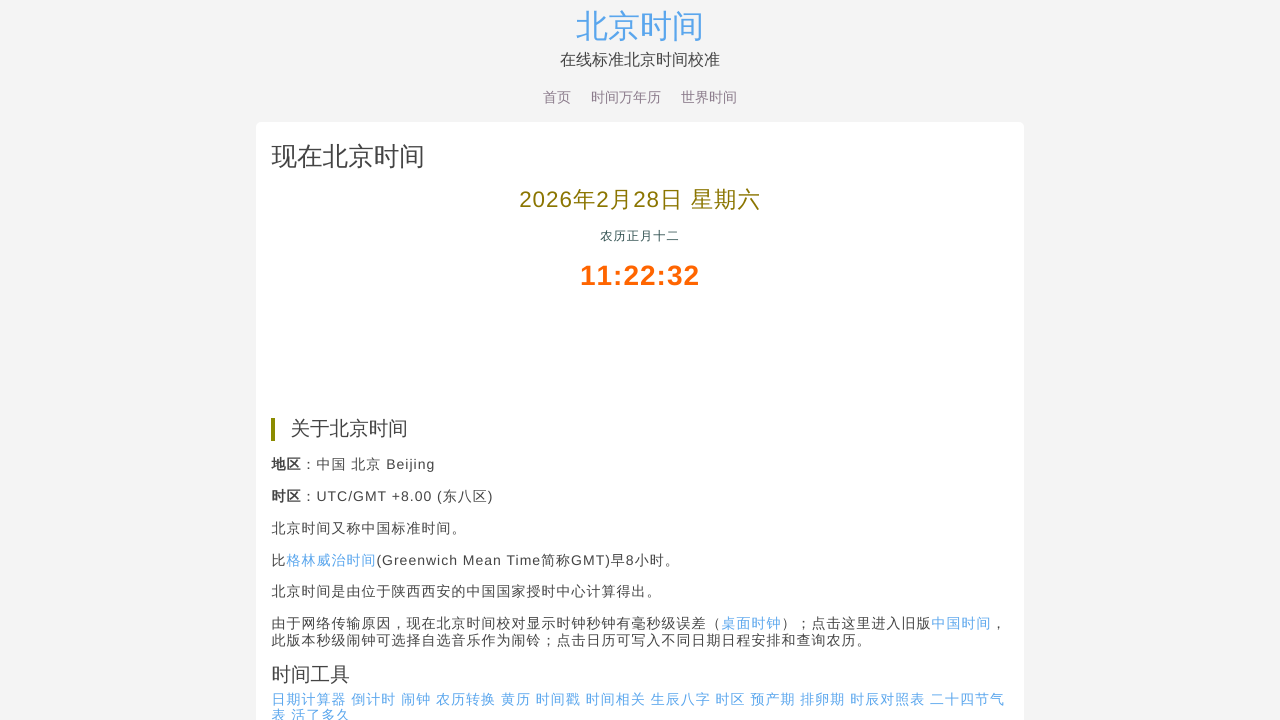

Located comment list element within container
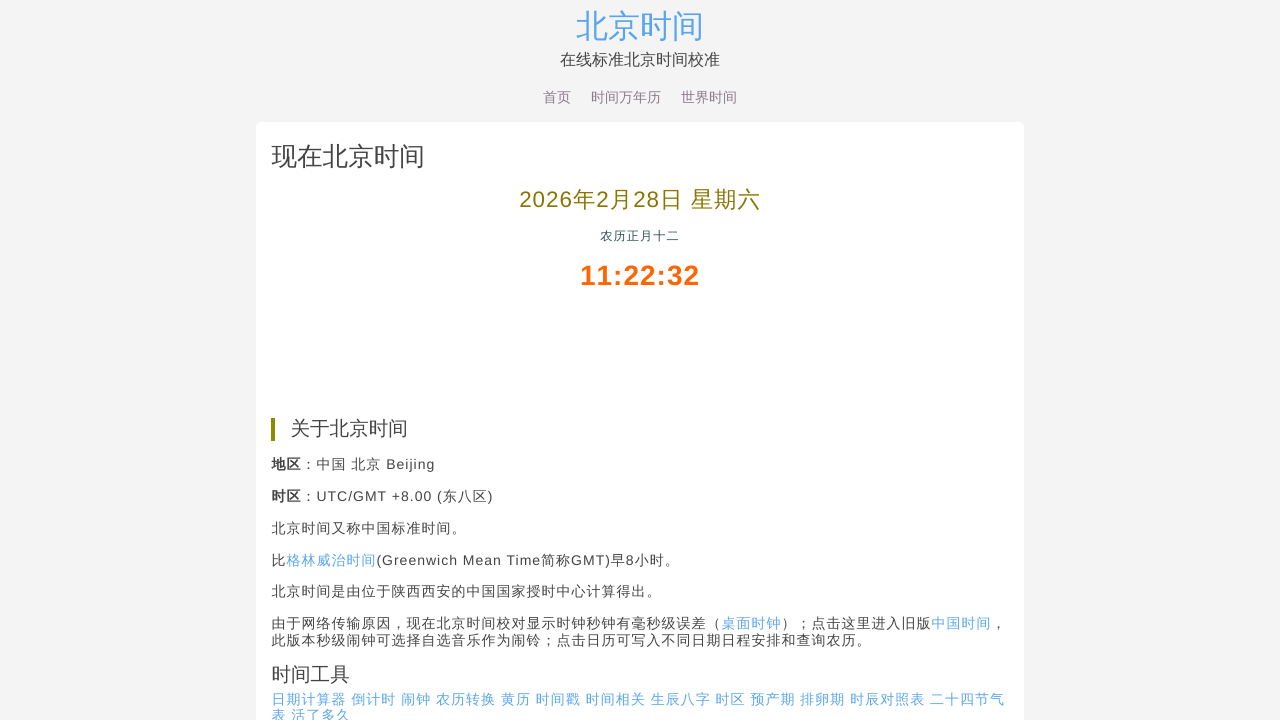

Comment list element is visible and ready
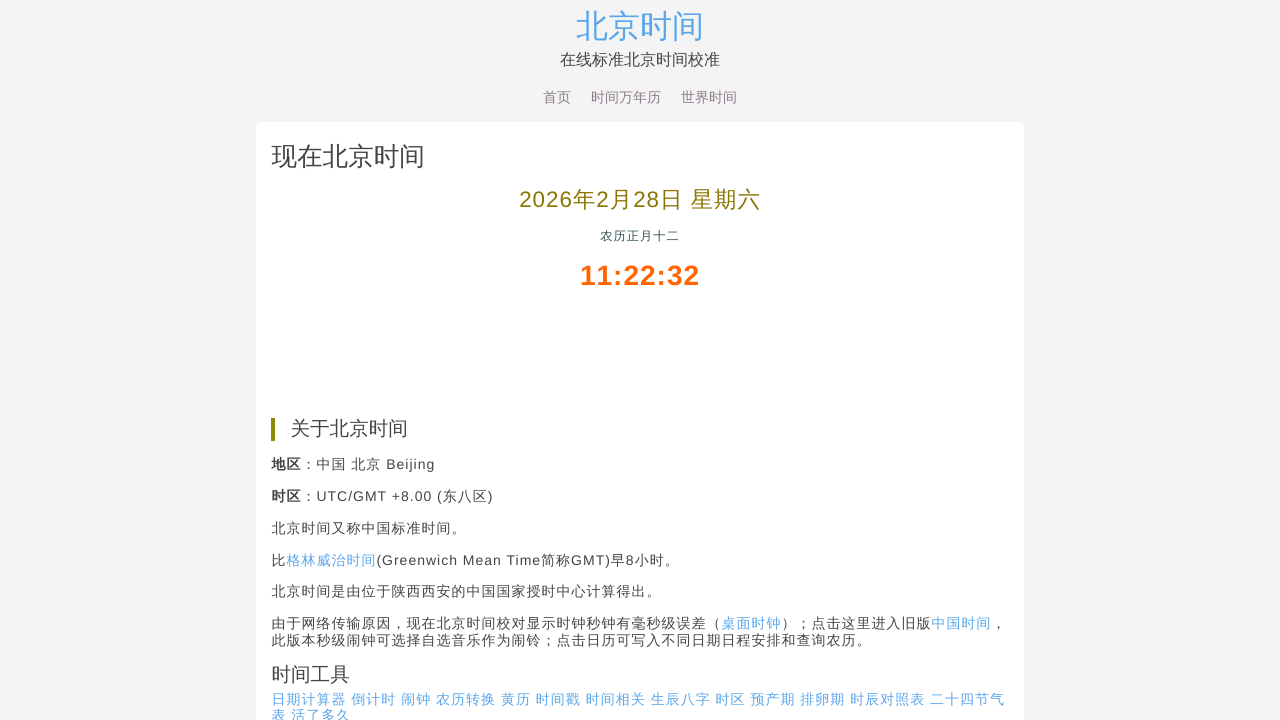

Retrieved class attribute: 'comment-list comment-parent comment-view'
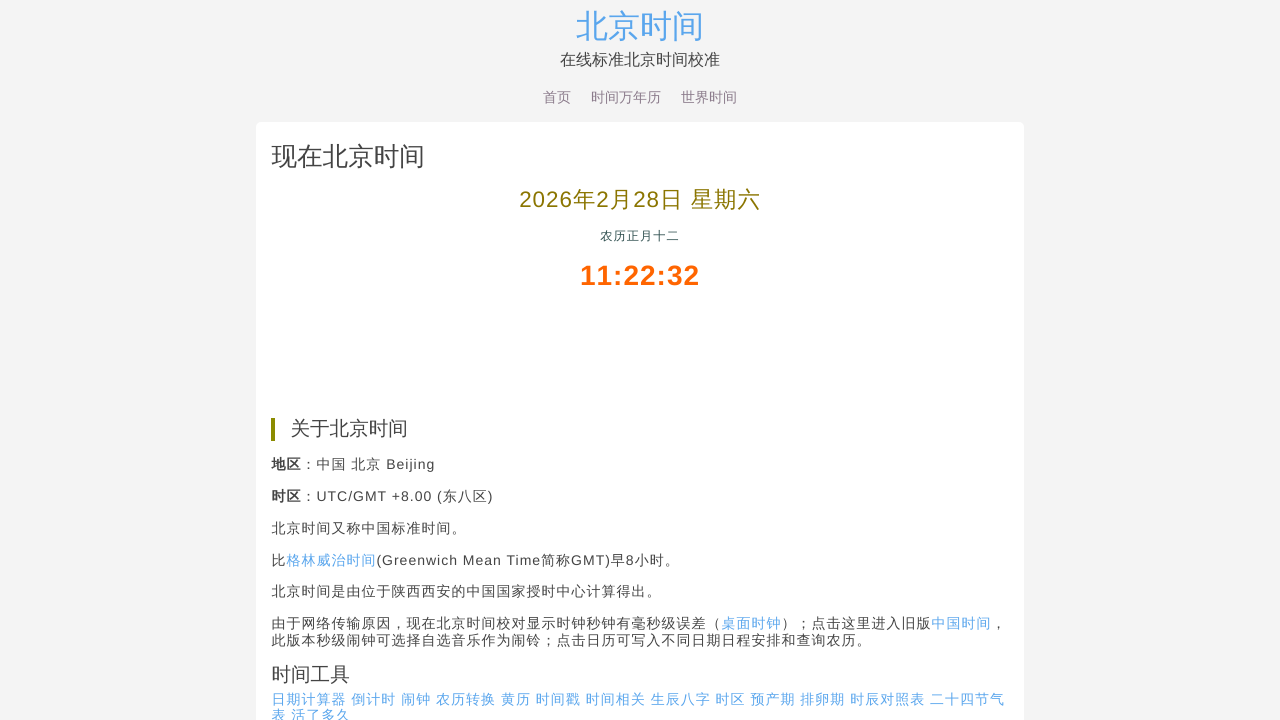

Verified class attribute matches expected value
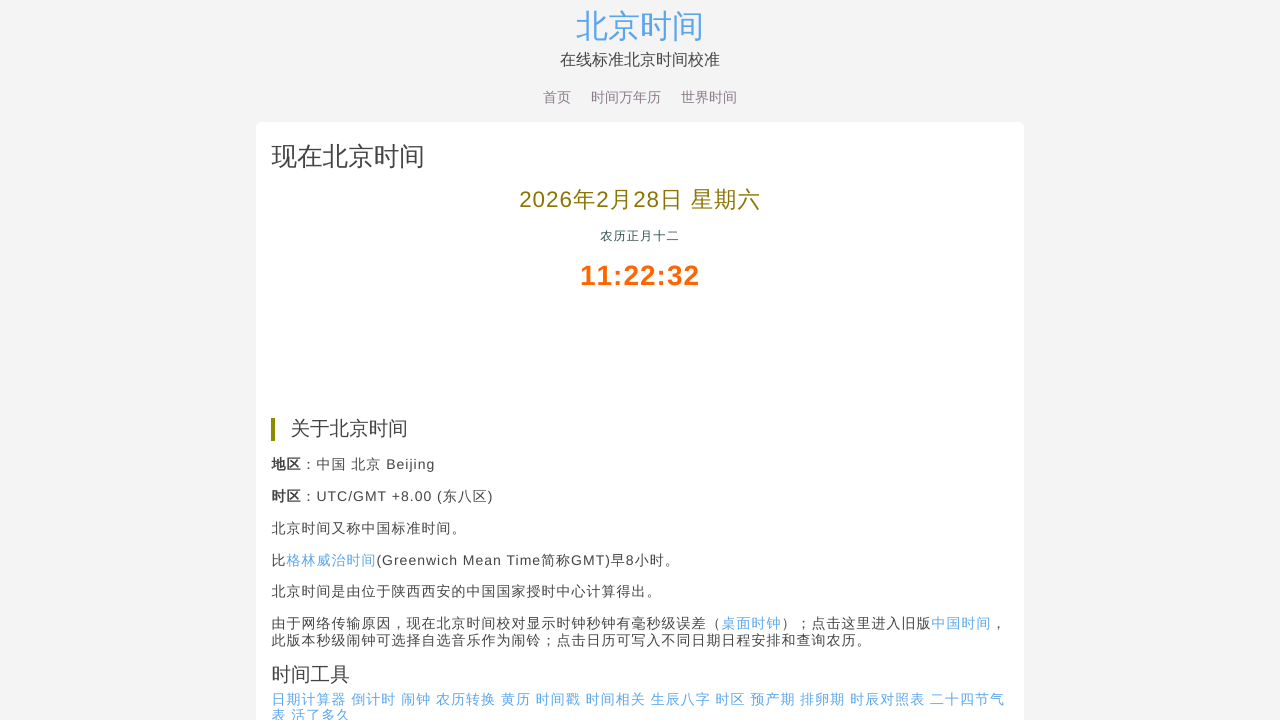

Located all navigation items
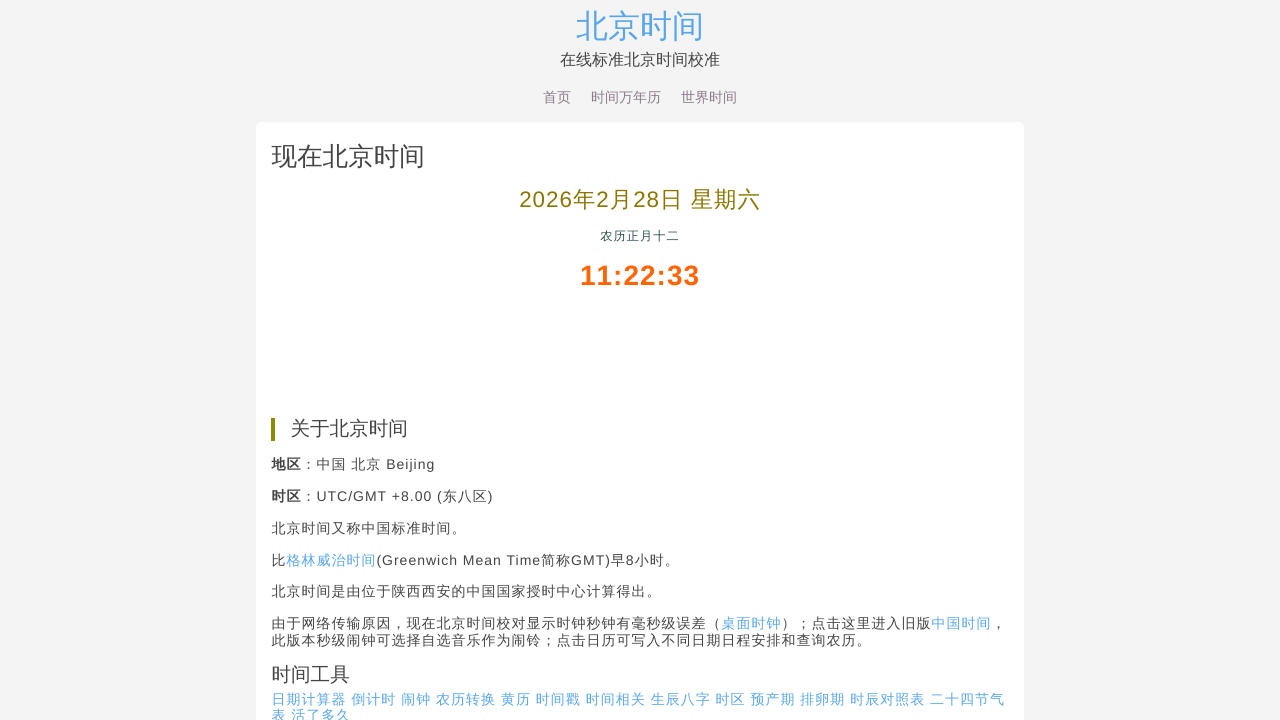

Found 3 navigation items
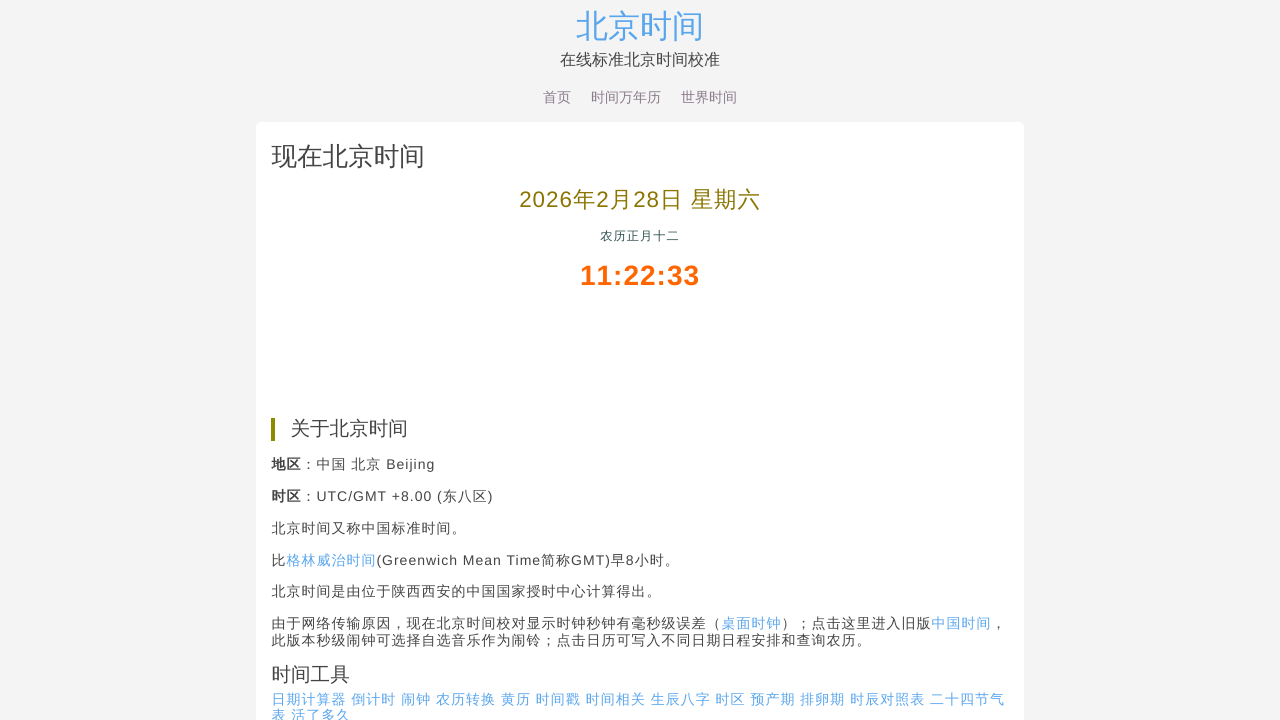

Verified navigation item count is 3
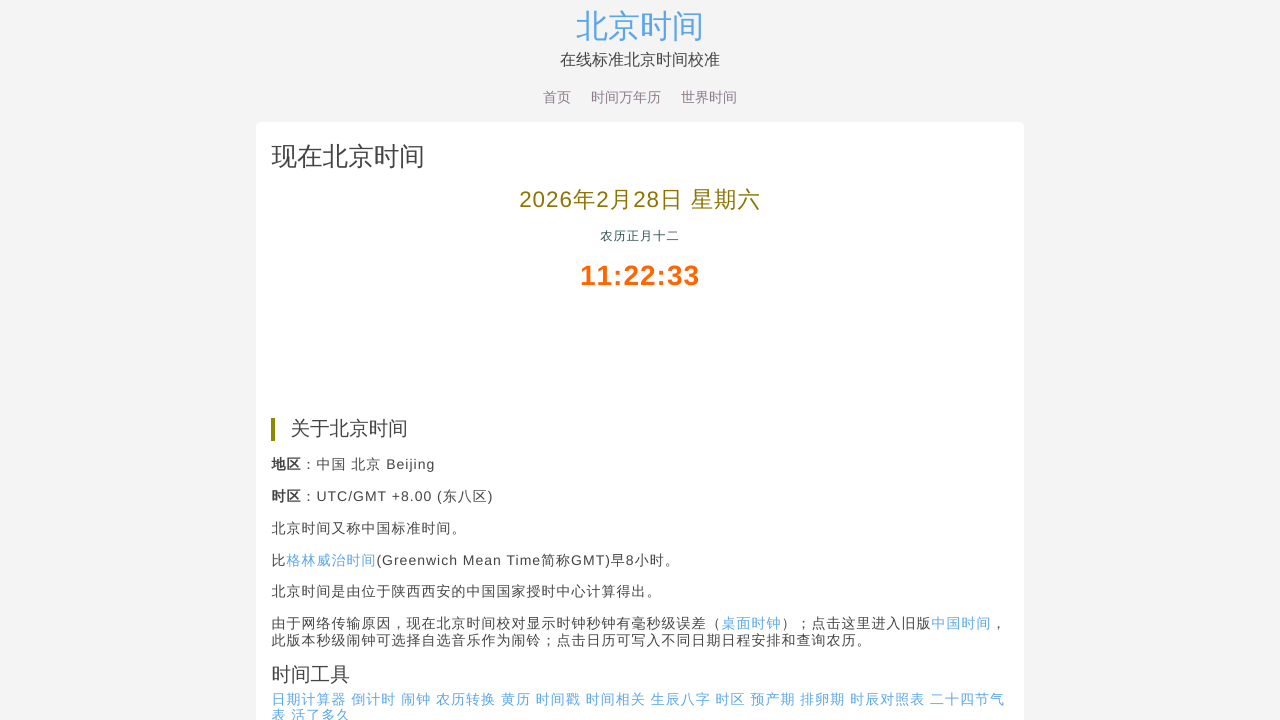

Clicked on the second navigation item at (626, 97) on a.nav-item >> nth=1
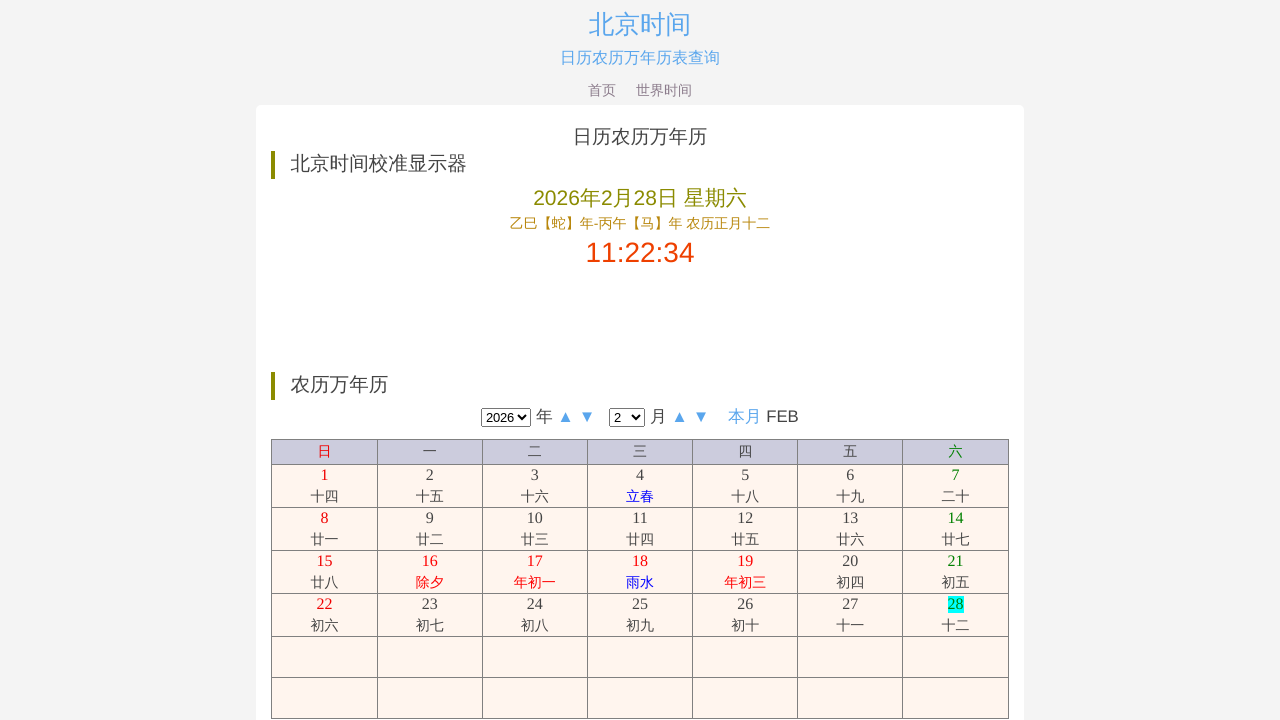

Waited for form#cform element to load
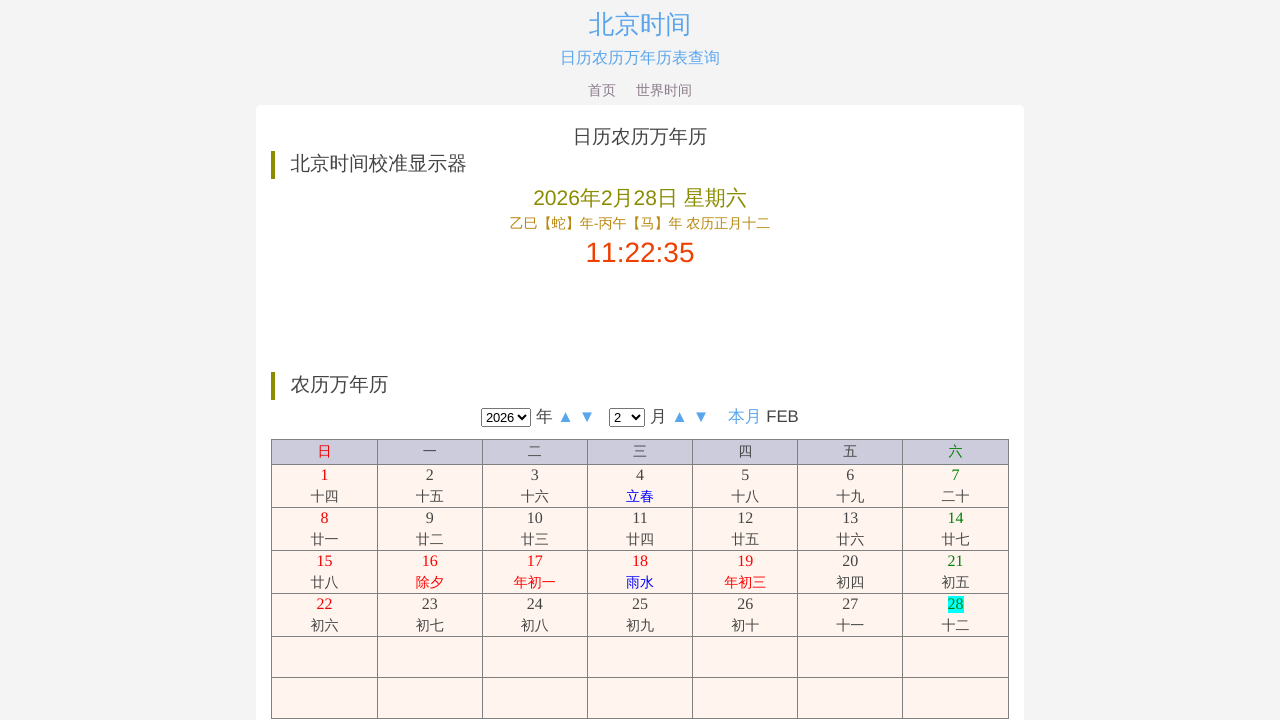

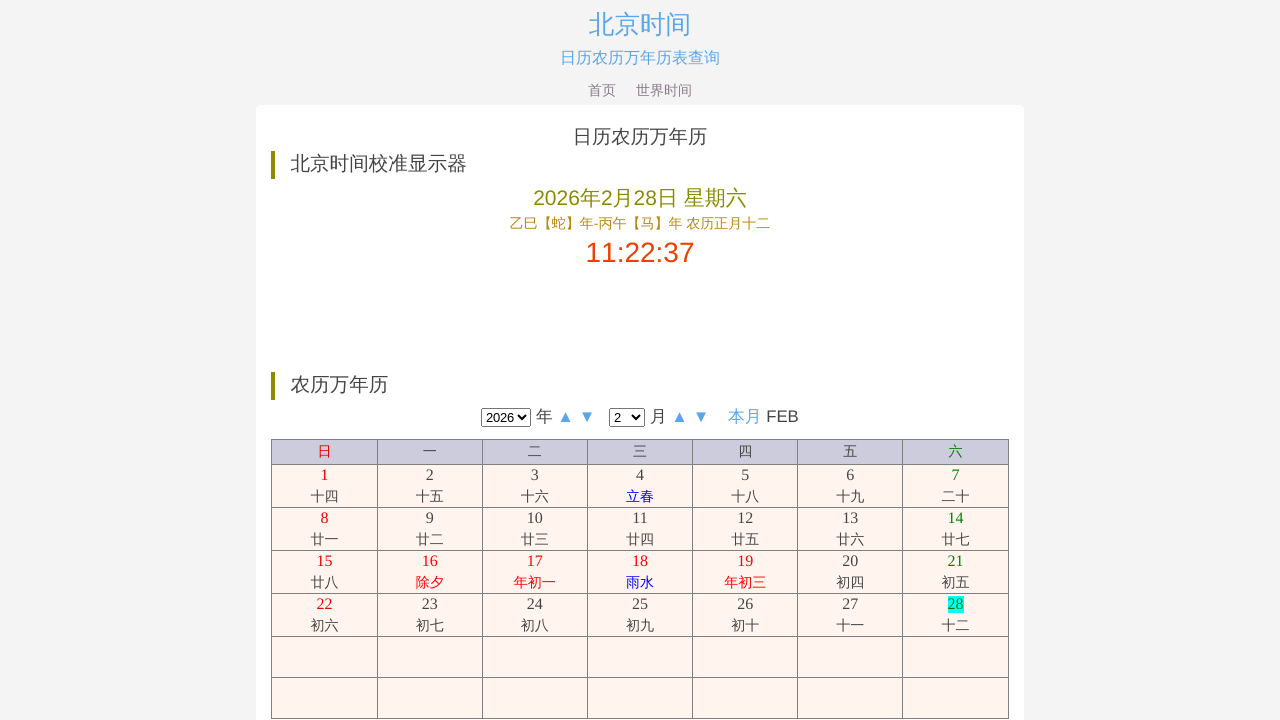